Tests that new todo items are appended to the bottom of the list

Starting URL: https://demo.playwright.dev/todomvc

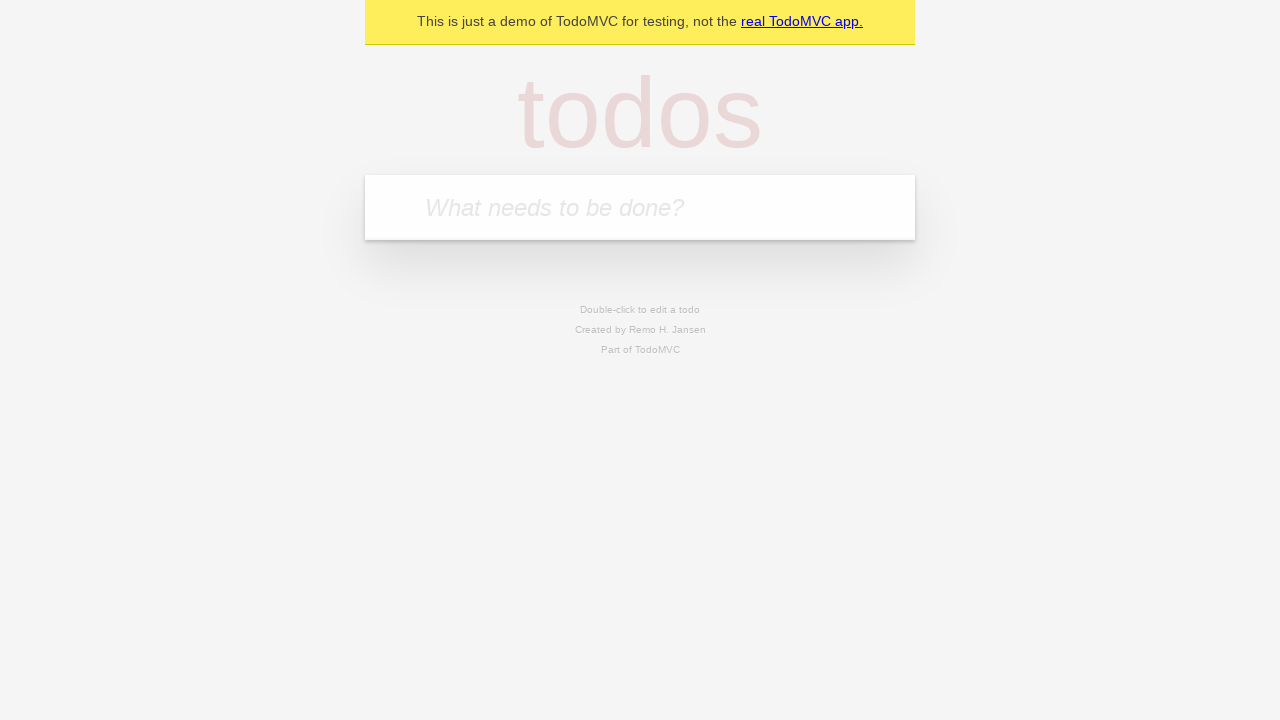

Filled todo input with 'buy some cheese' on internal:attr=[placeholder="What needs to be done?"i]
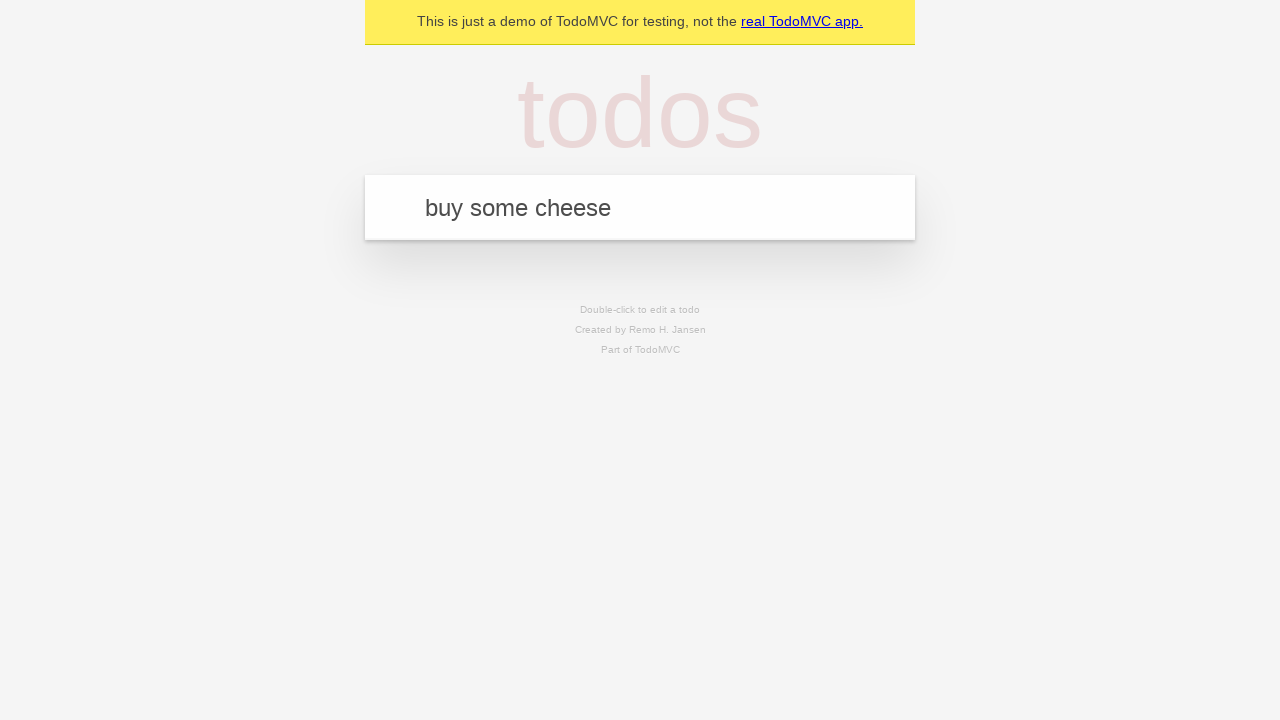

Pressed Enter to add first todo item on internal:attr=[placeholder="What needs to be done?"i]
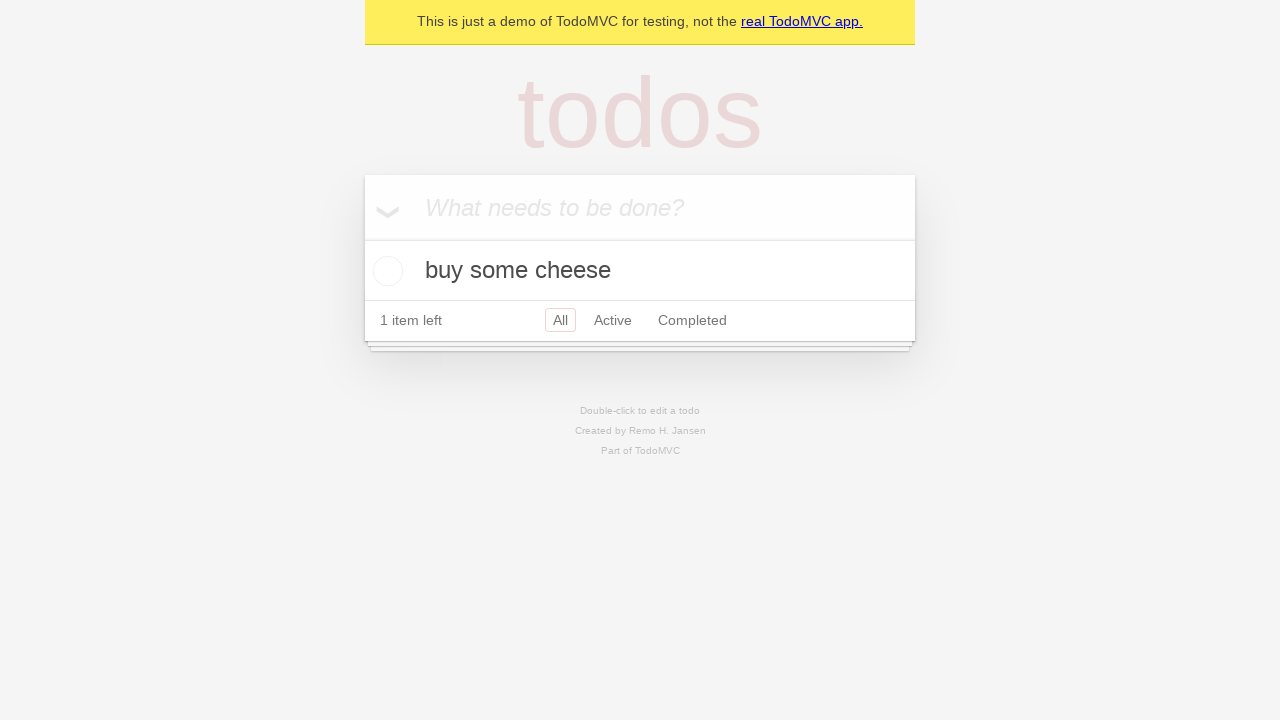

Filled todo input with 'feed the cat' on internal:attr=[placeholder="What needs to be done?"i]
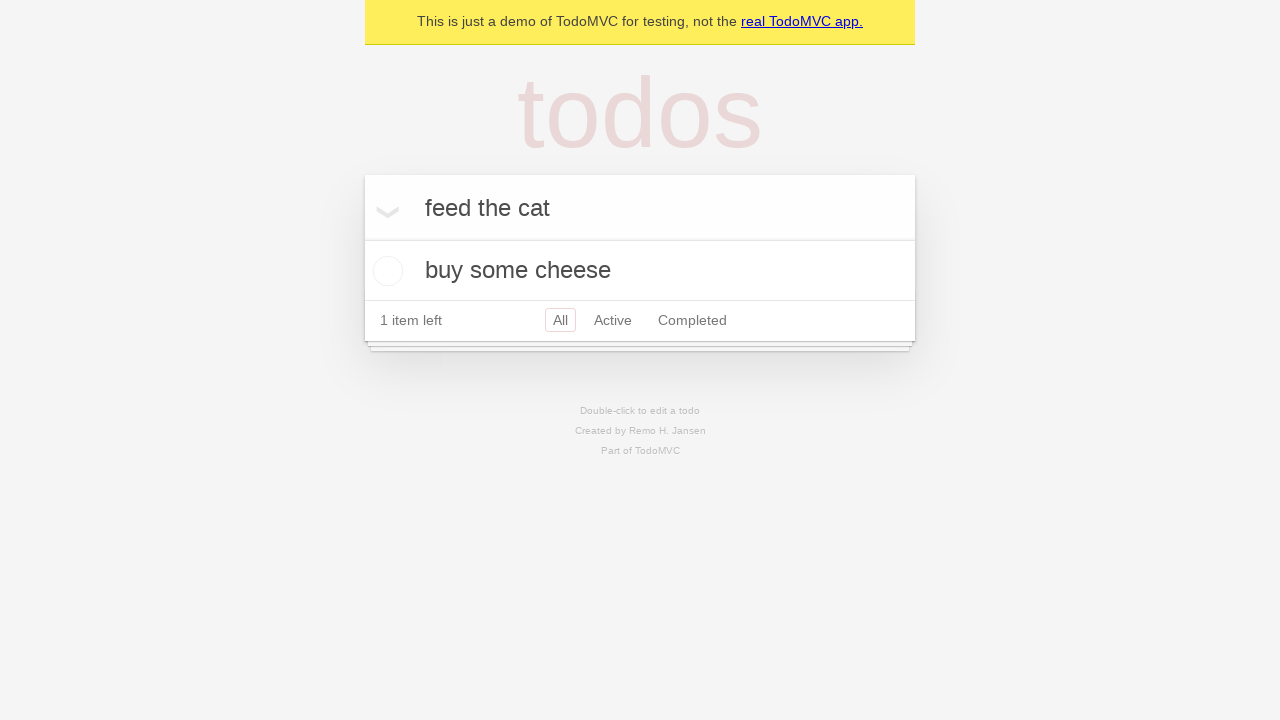

Pressed Enter to add second todo item on internal:attr=[placeholder="What needs to be done?"i]
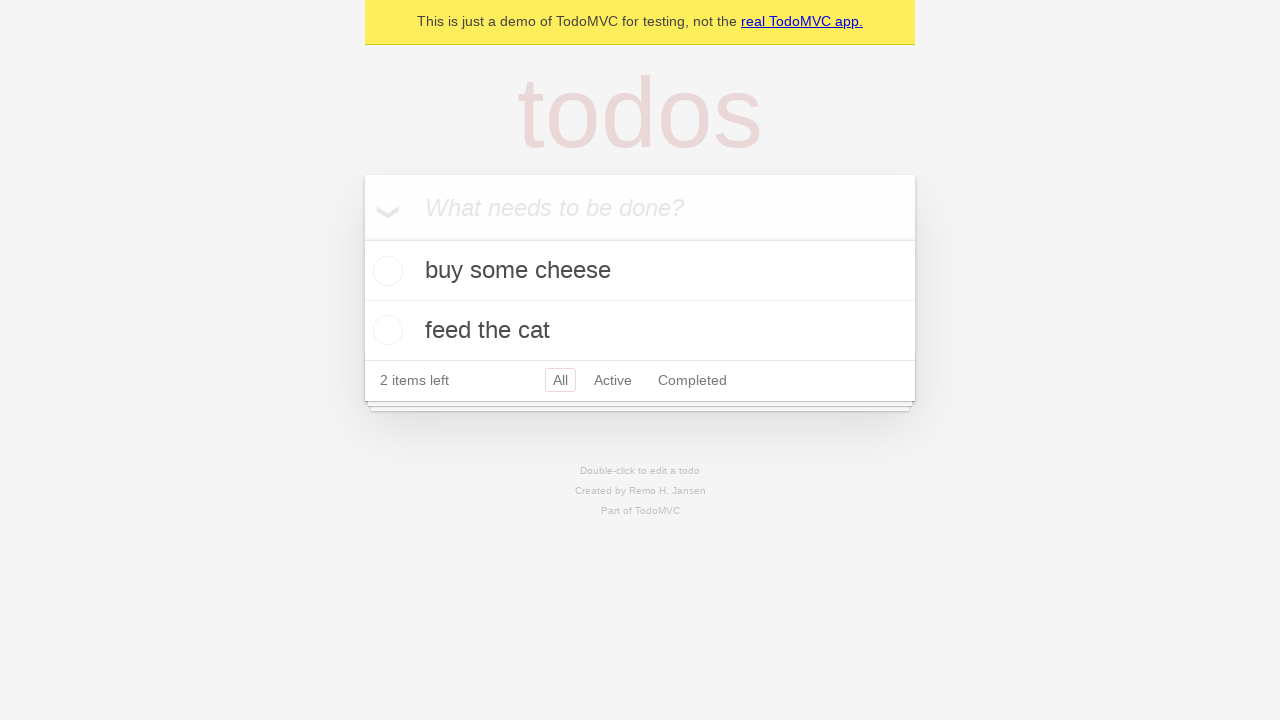

Filled todo input with 'book a doctors appointment' on internal:attr=[placeholder="What needs to be done?"i]
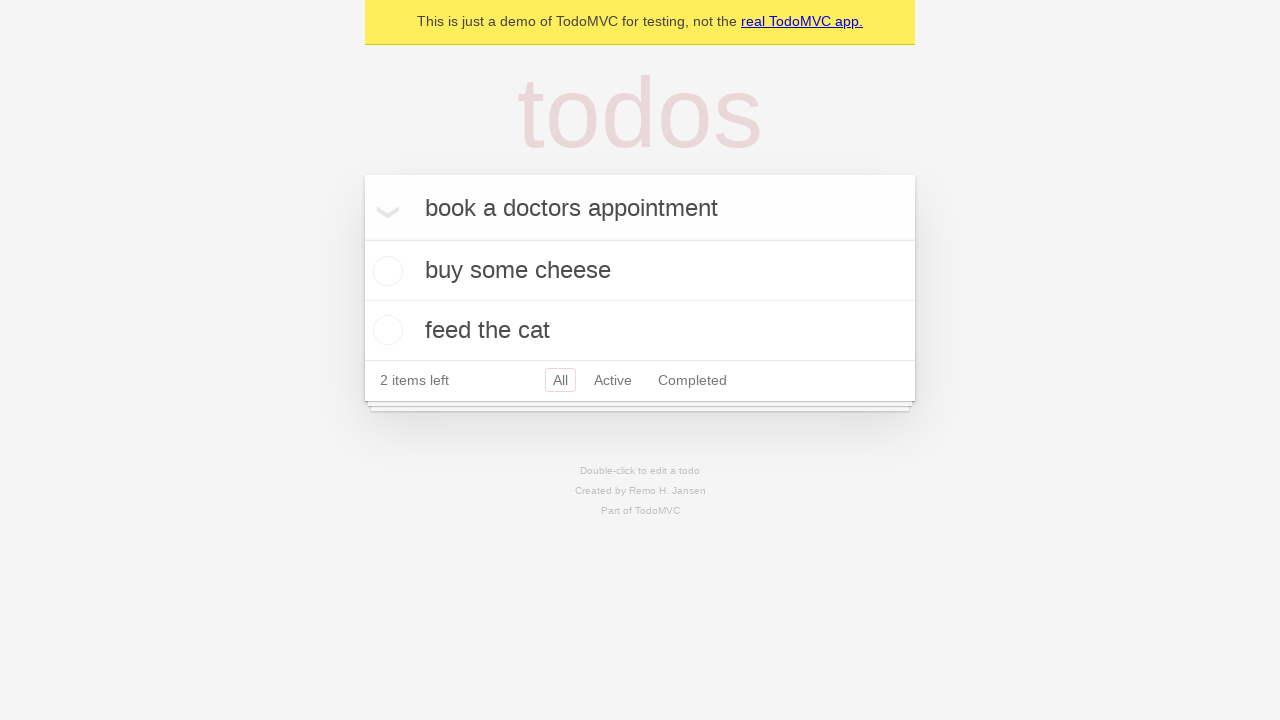

Pressed Enter to add third todo item on internal:attr=[placeholder="What needs to be done?"i]
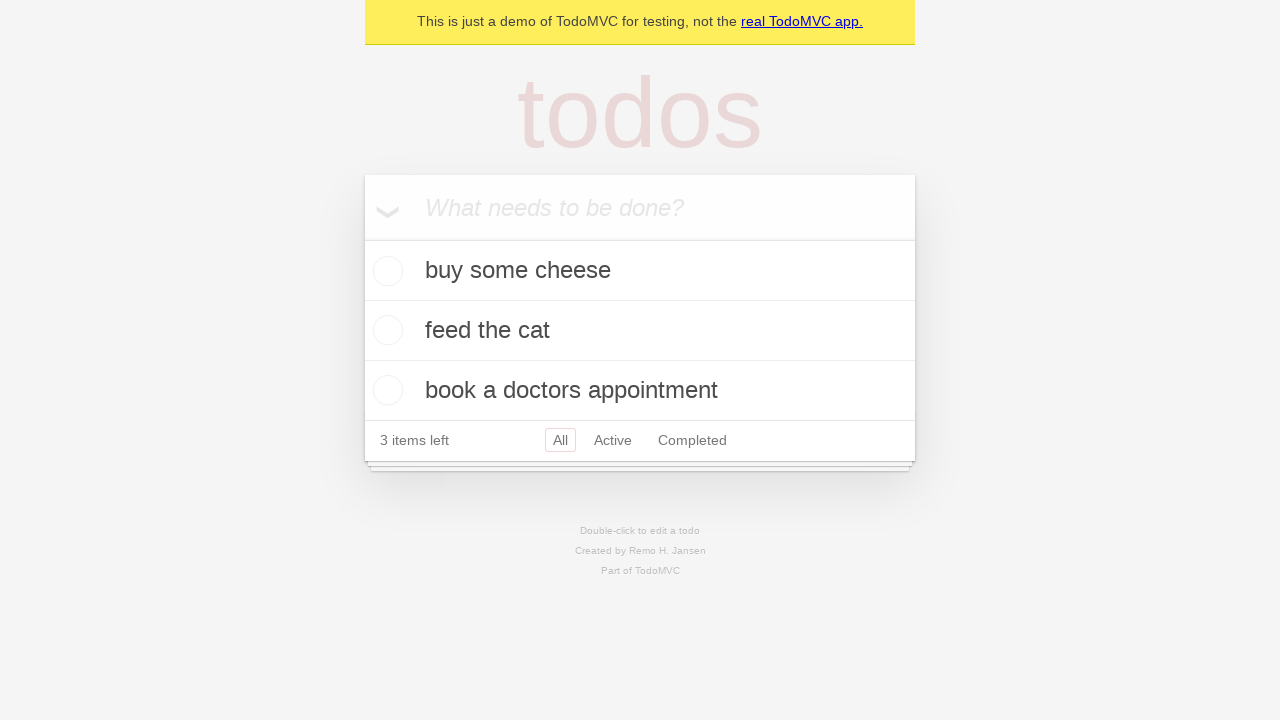

Verified that all 3 todo items were added to the list
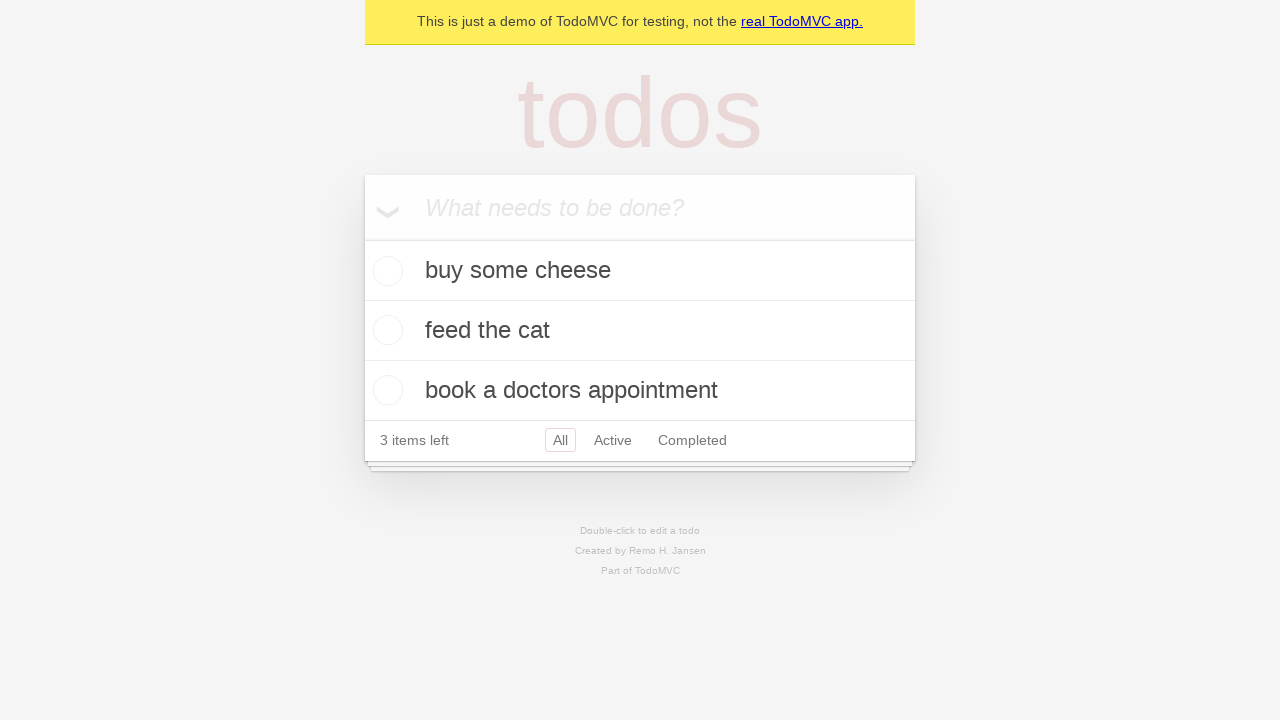

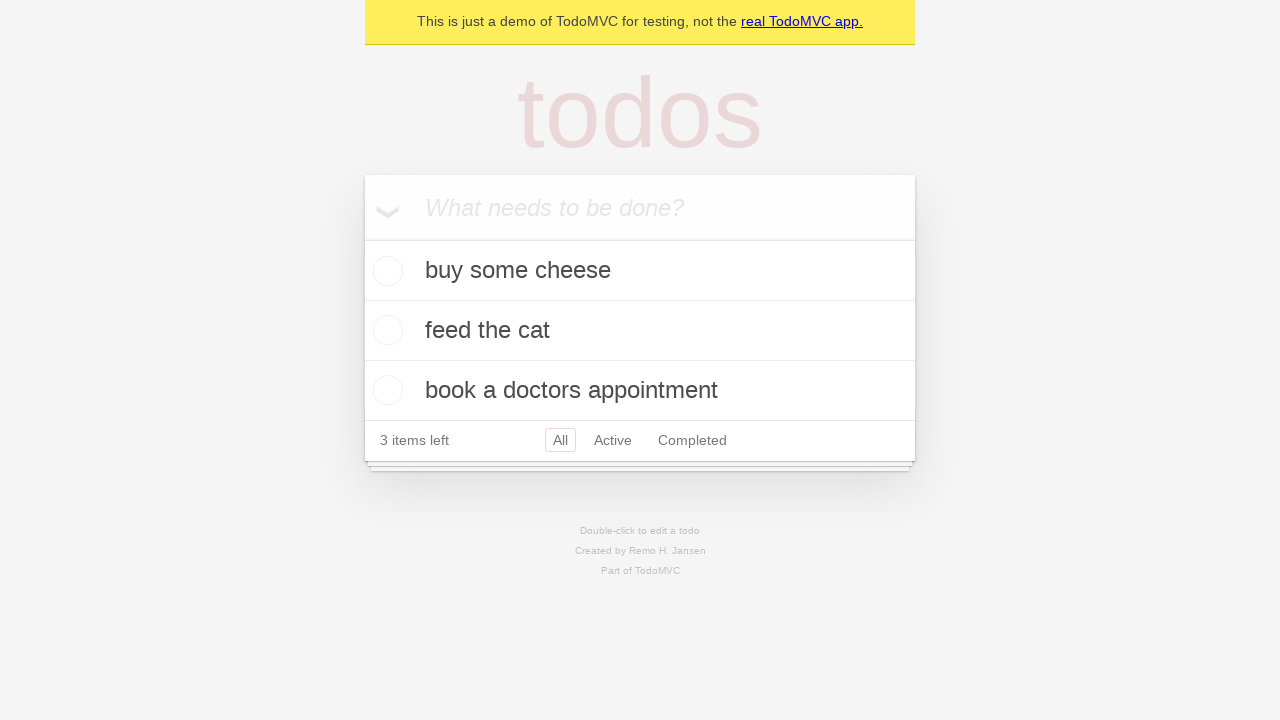